Tests an auto-suggestive dropdown by typing a partial query, waiting for suggestions to appear, and selecting a specific option from the suggestion list.

Starting URL: https://rahulshettyacademy.com/dropdownsPractise/

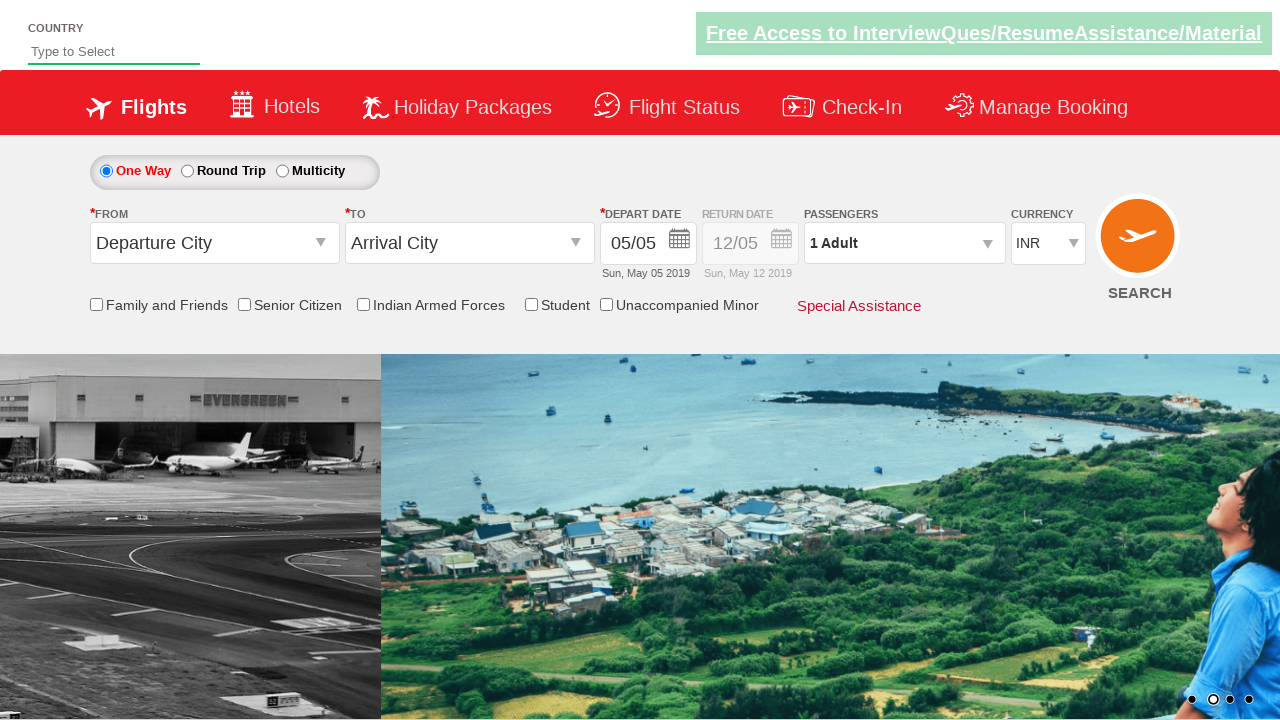

Filled autosuggest field with 'ind' on #autosuggest
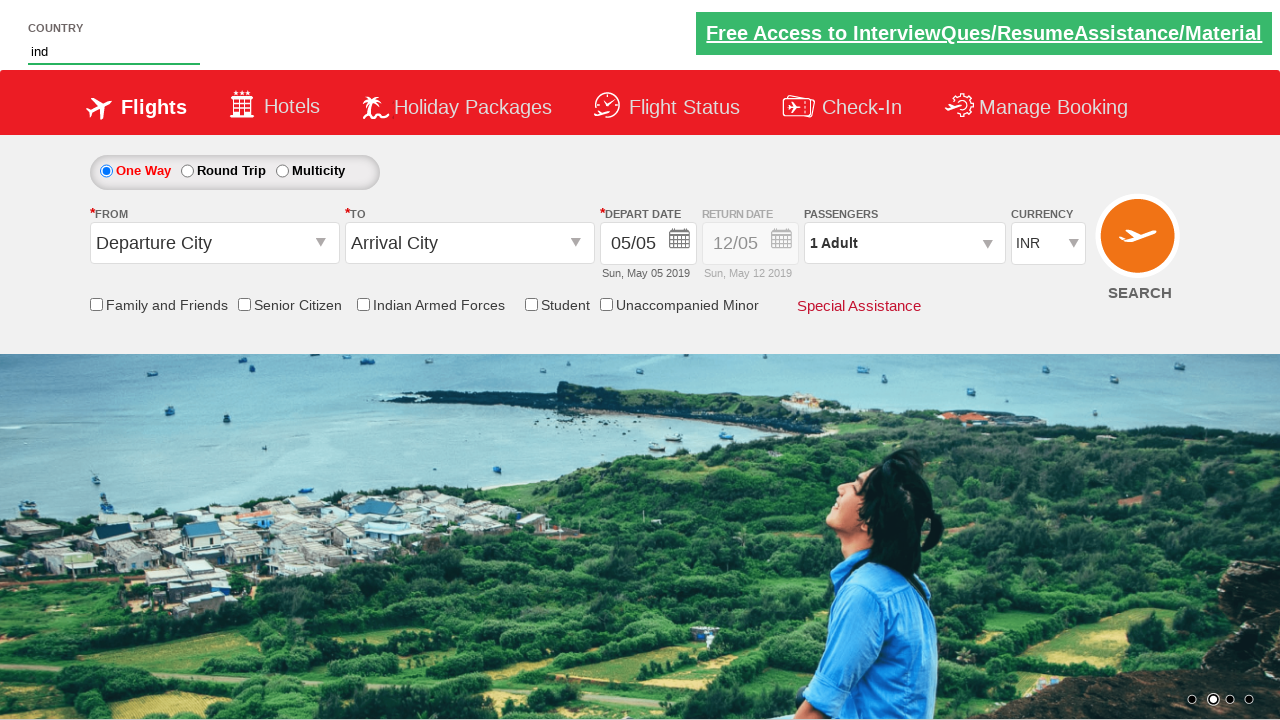

Auto-suggestive dropdown suggestions appeared
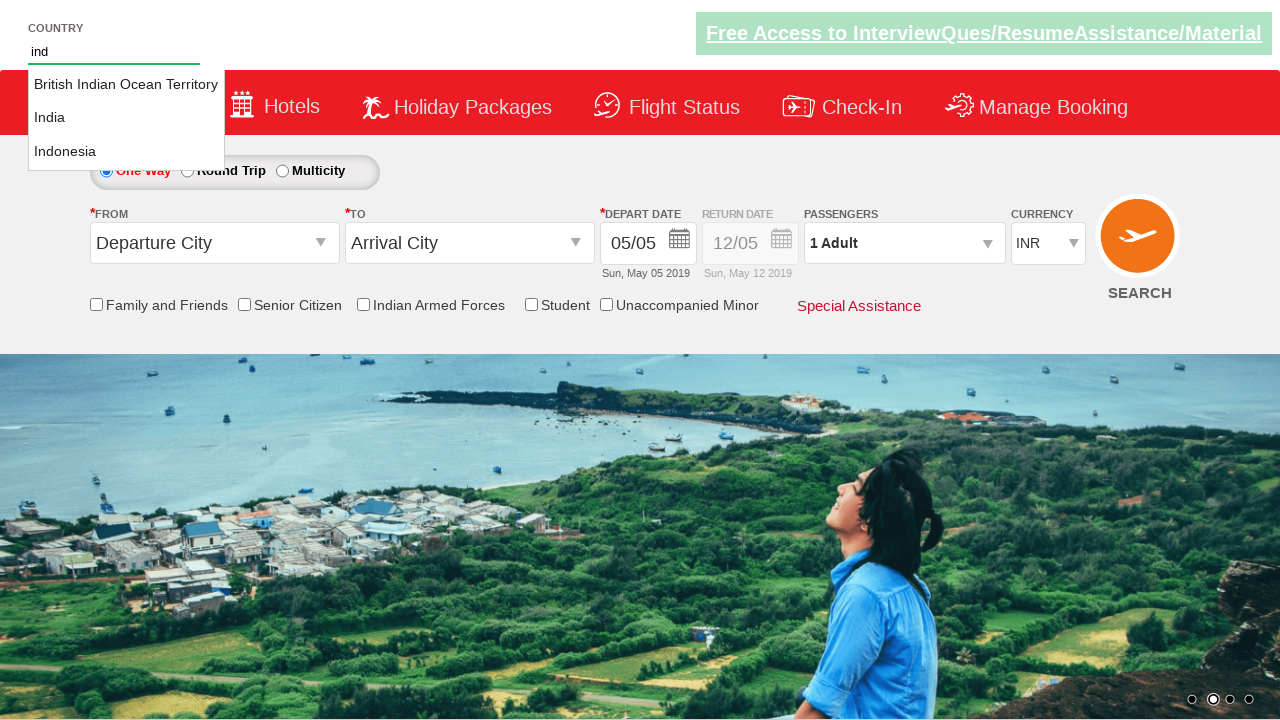

Retrieved all suggestion options from dropdown
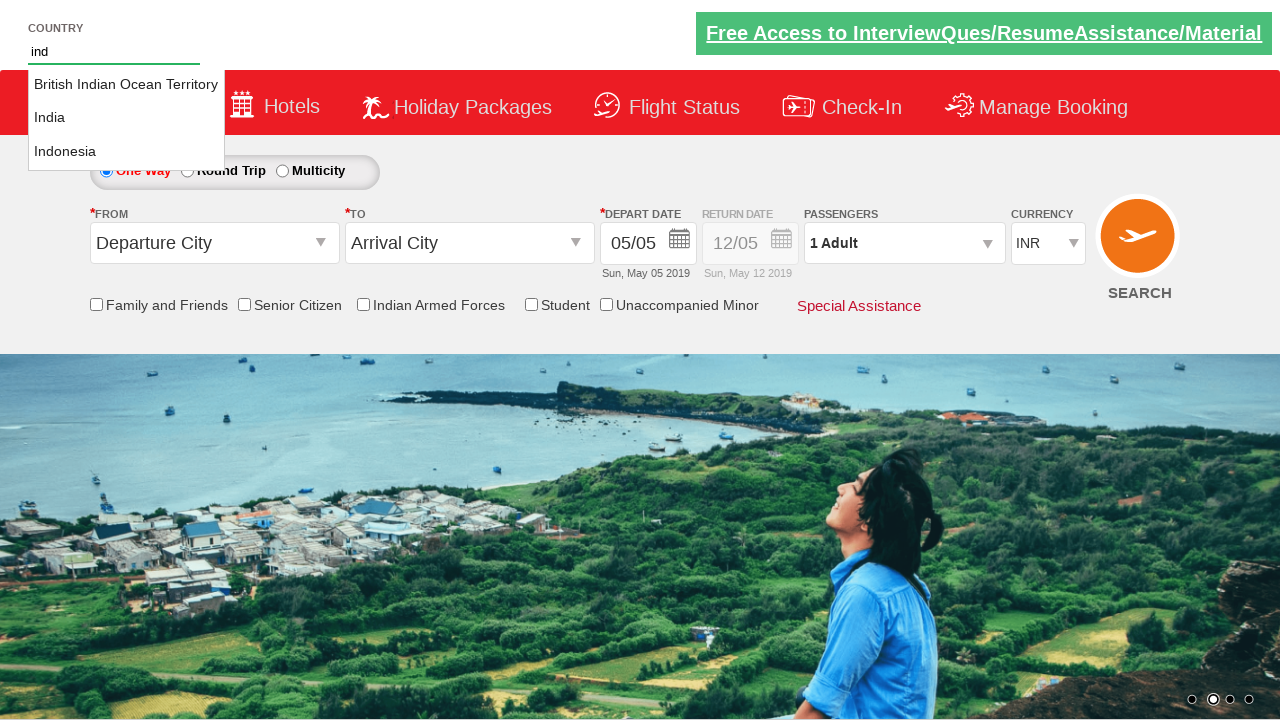

Selected 'India' from the suggestion list at (126, 118) on li.ui-menu-item a >> nth=1
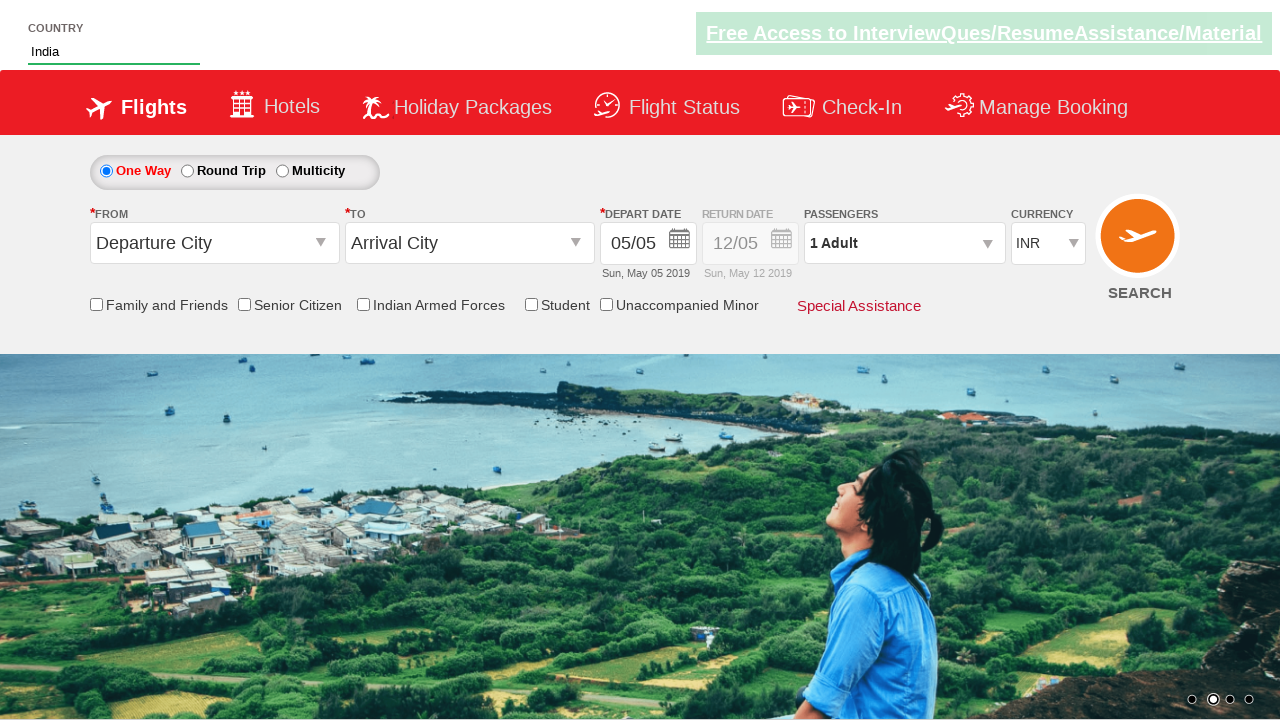

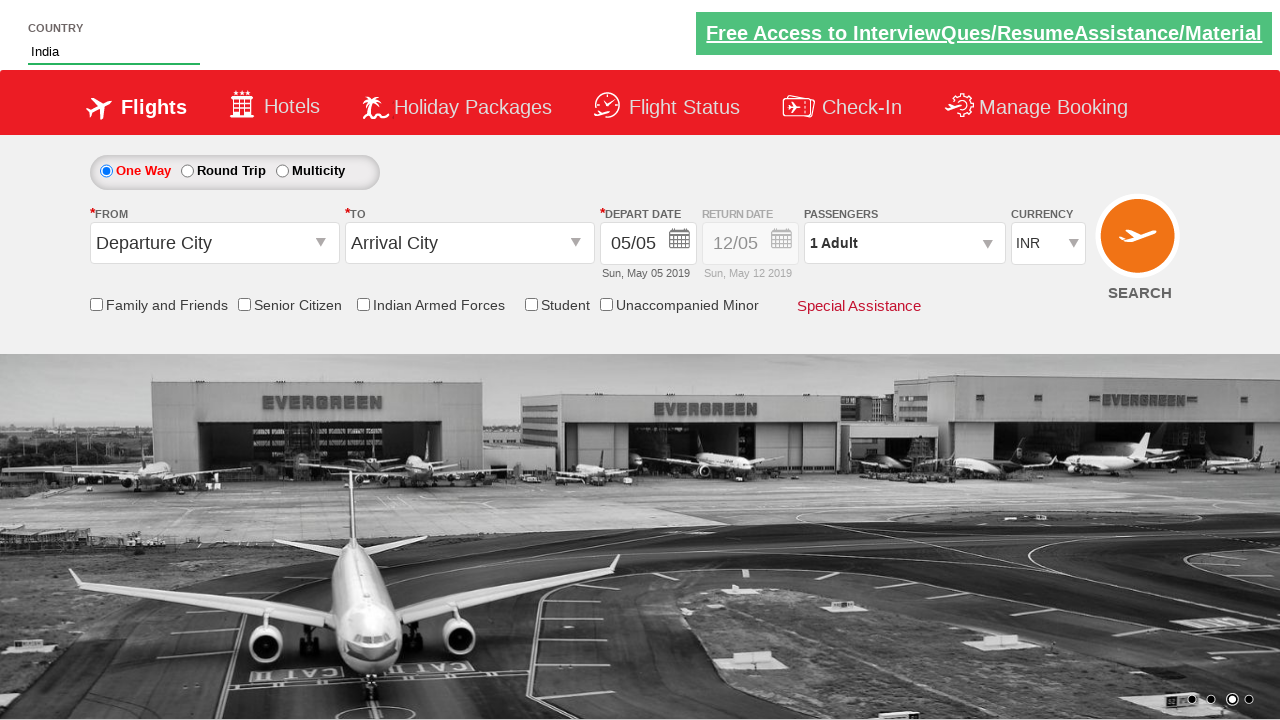